Tests enable/disable functionality by scrolling to the section, clicking disable then enable buttons, and entering text in the input field

Starting URL: https://codenboxautomationlab.com/practice/

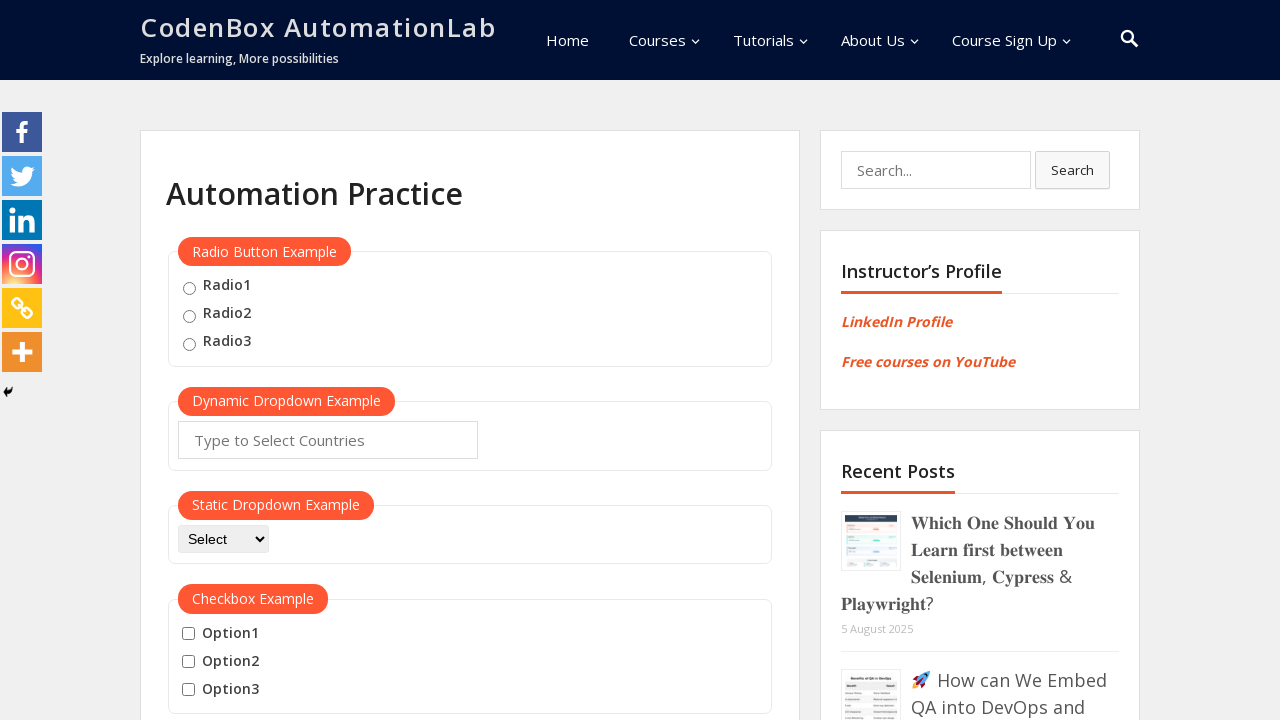

Scrolled to enable/disable section
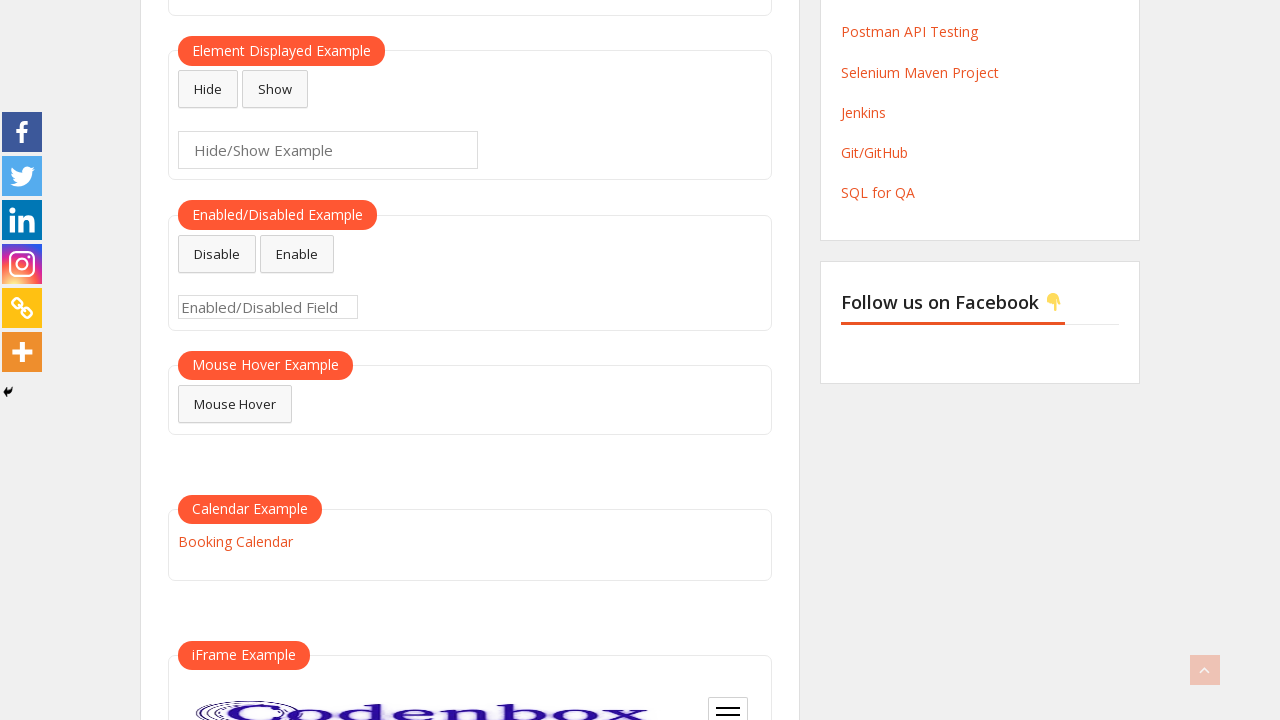

Clicked disable button at (217, 254) on #disabled-button
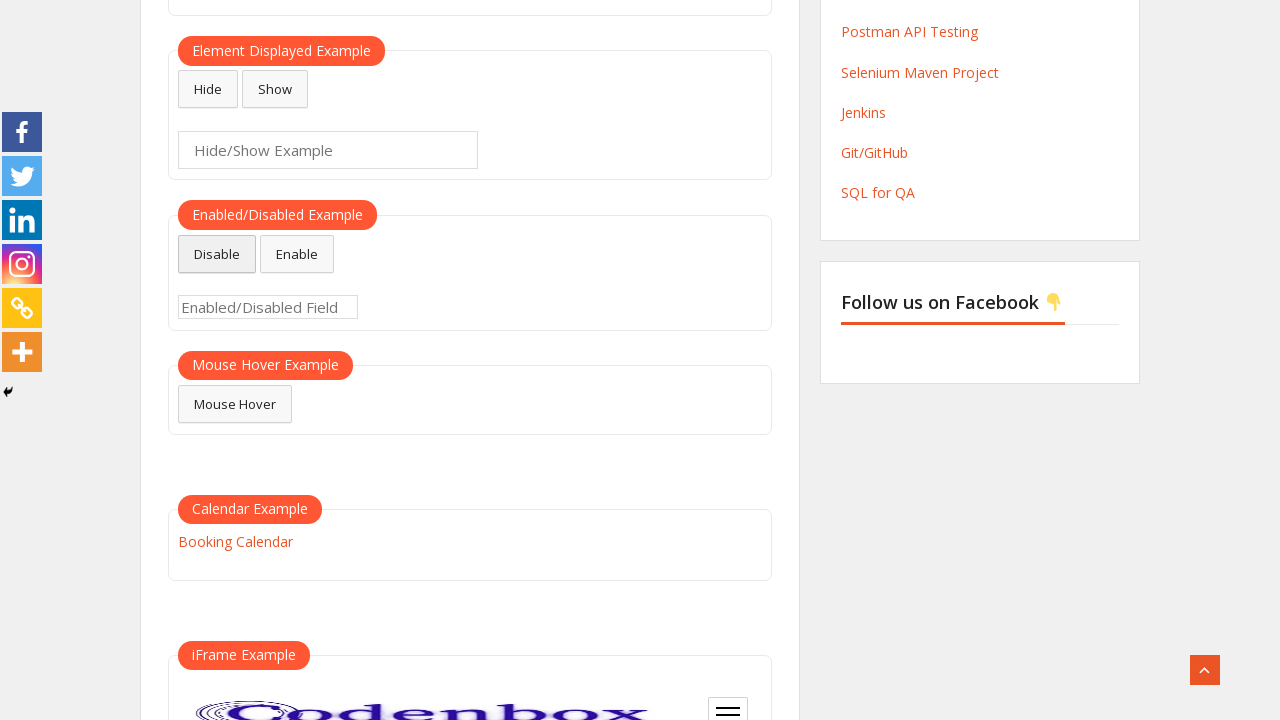

Clicked enable button at (297, 254) on #enabled-button
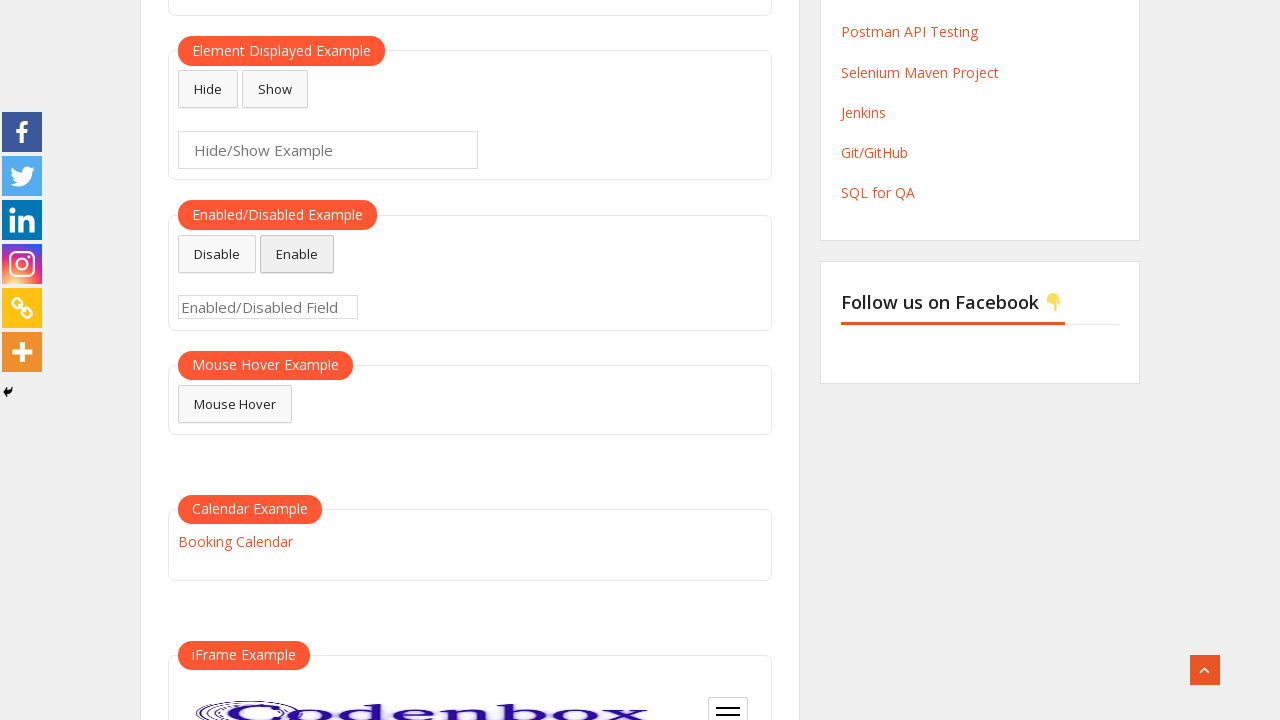

Entered 'TestInput' in the enabled input field on #enabled-example-input
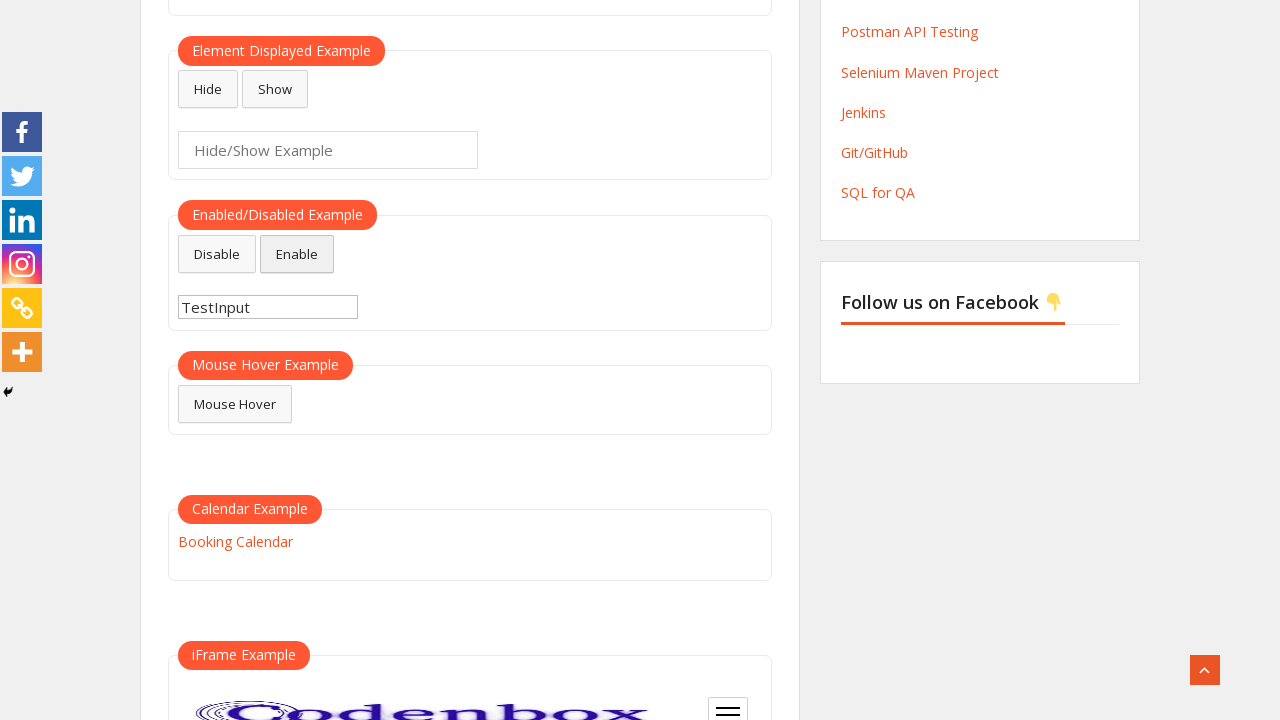

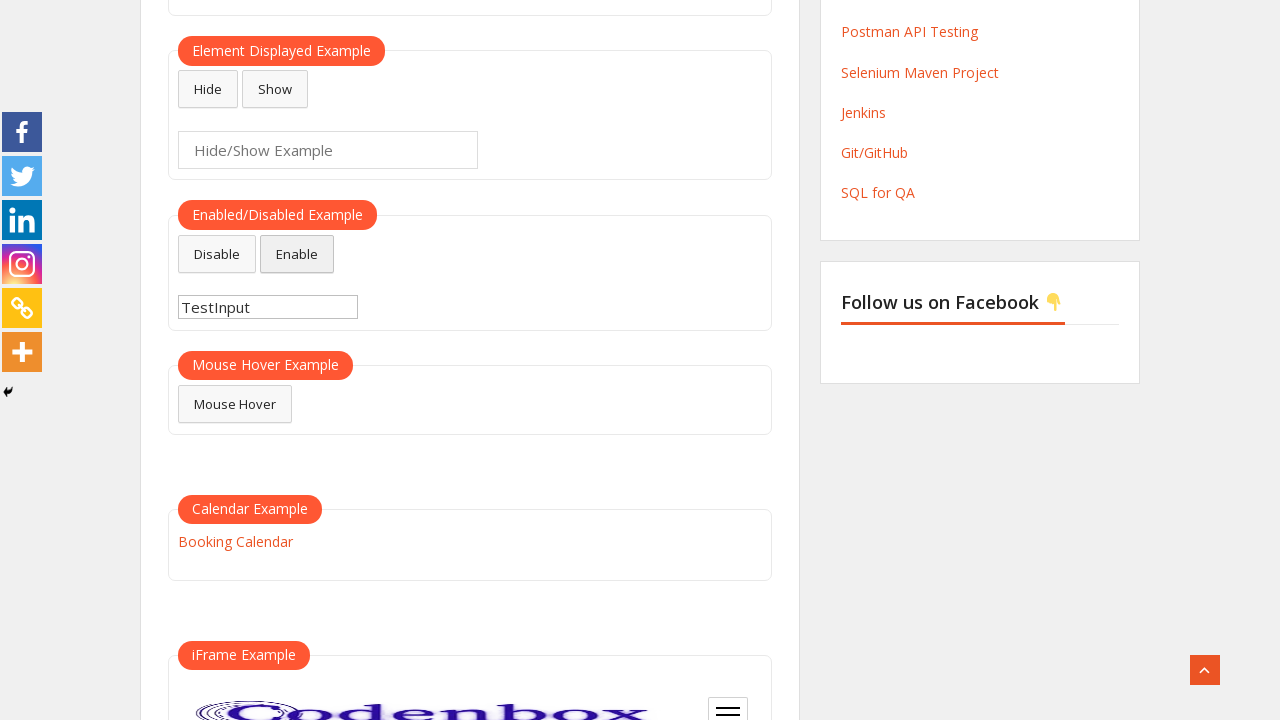